Tests checkbox interactions by selecting the first 4 checkboxes and then unselecting all selected checkboxes on a test automation practice page

Starting URL: https://testautomationpractice.blogspot.com/

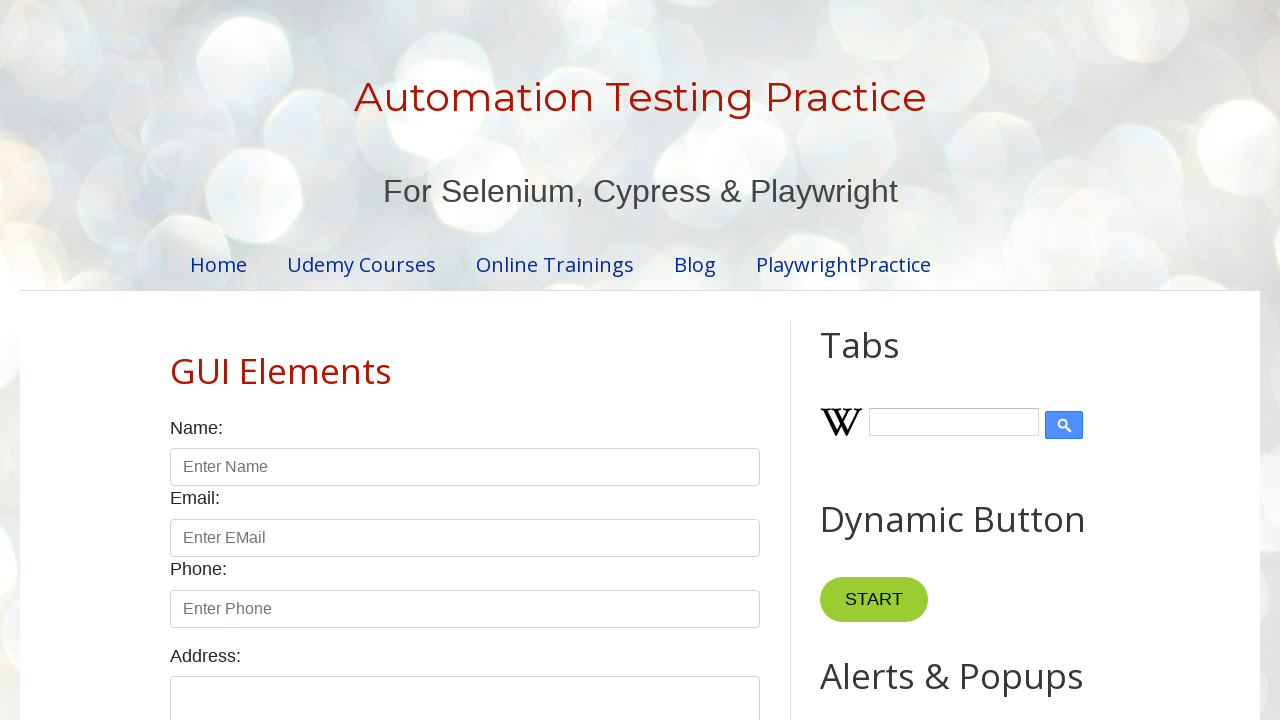

Located all checkboxes on the page
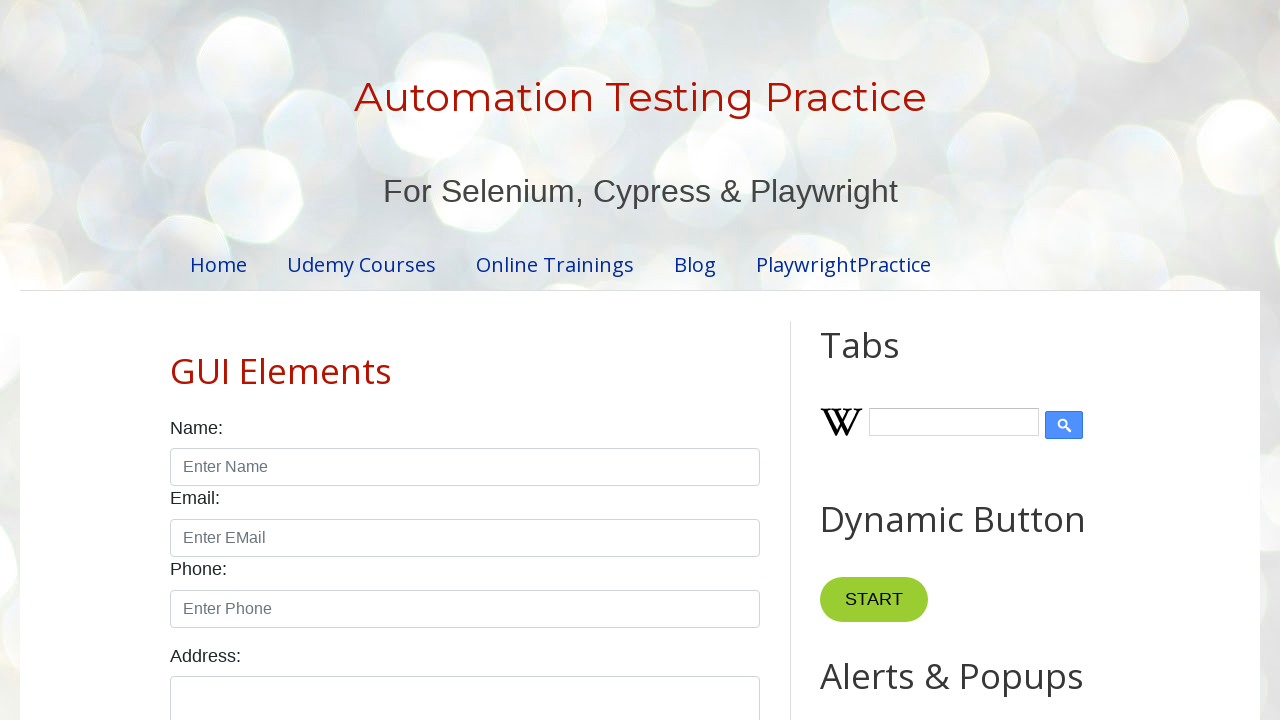

Selected checkbox 1 of the first 4 at (176, 360) on xpath=//input[@type='checkbox' and @class='form-check-input'] >> nth=0
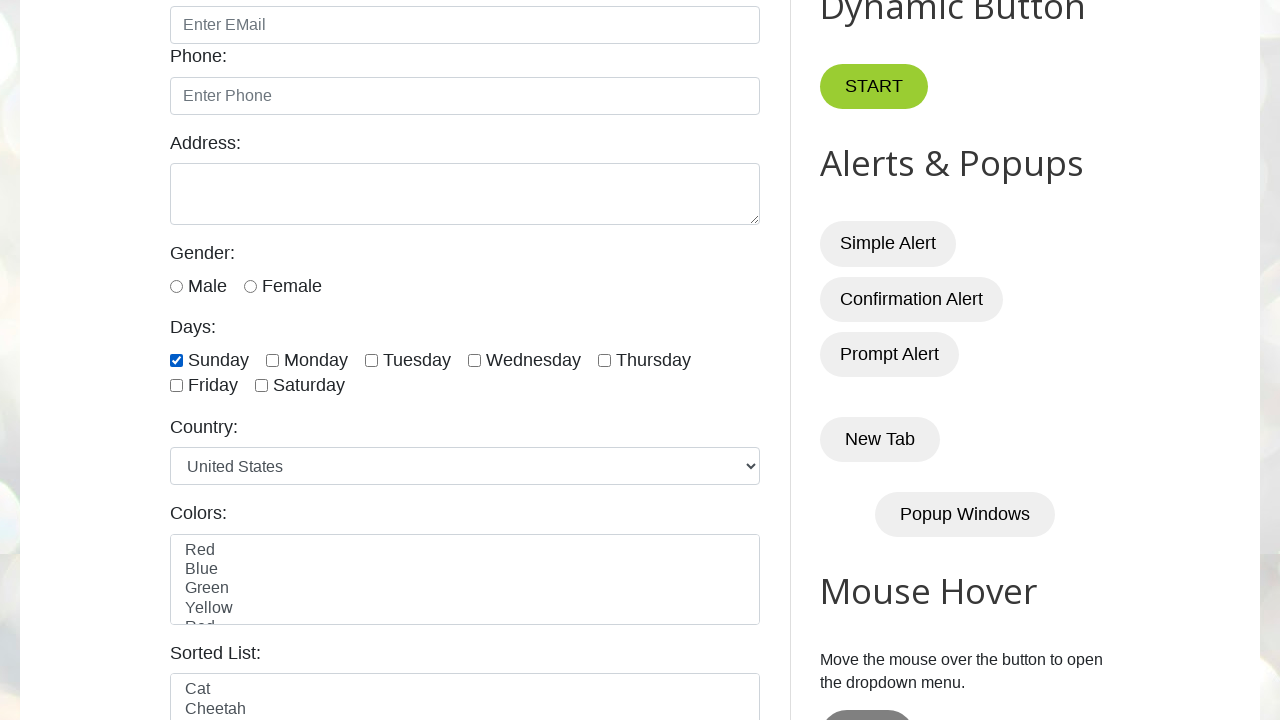

Selected checkbox 2 of the first 4 at (272, 360) on xpath=//input[@type='checkbox' and @class='form-check-input'] >> nth=1
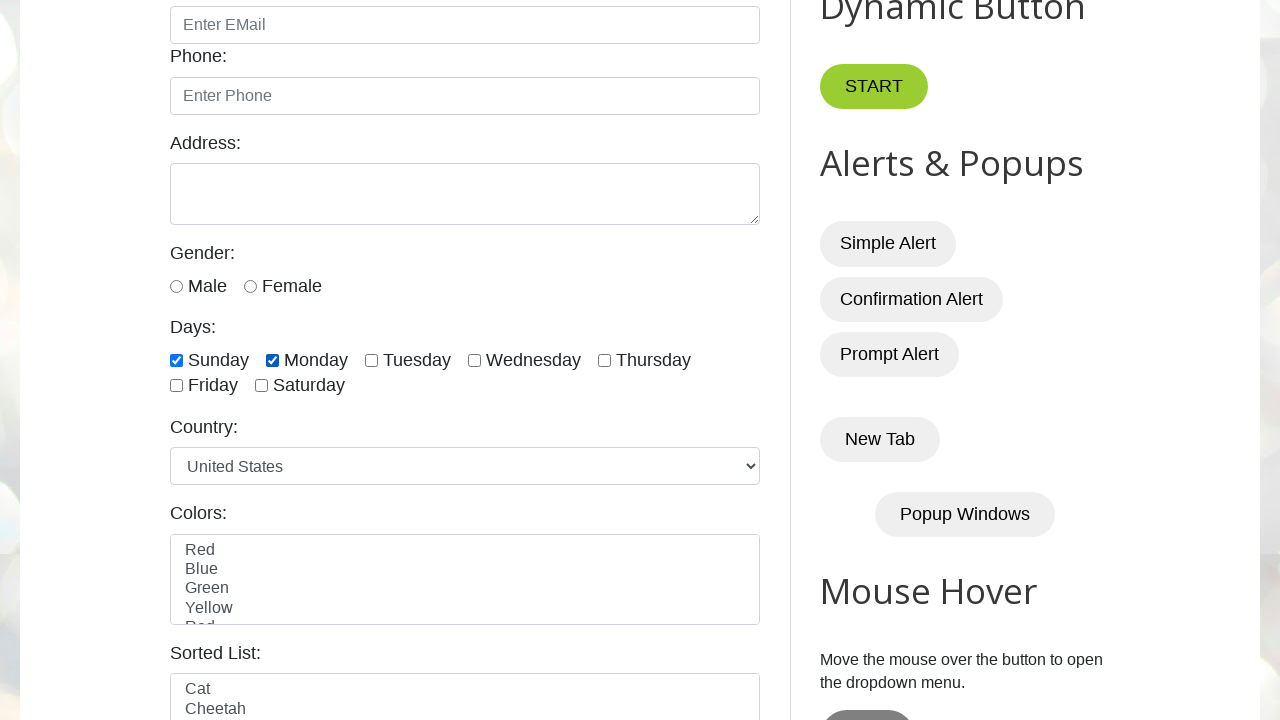

Selected checkbox 3 of the first 4 at (372, 360) on xpath=//input[@type='checkbox' and @class='form-check-input'] >> nth=2
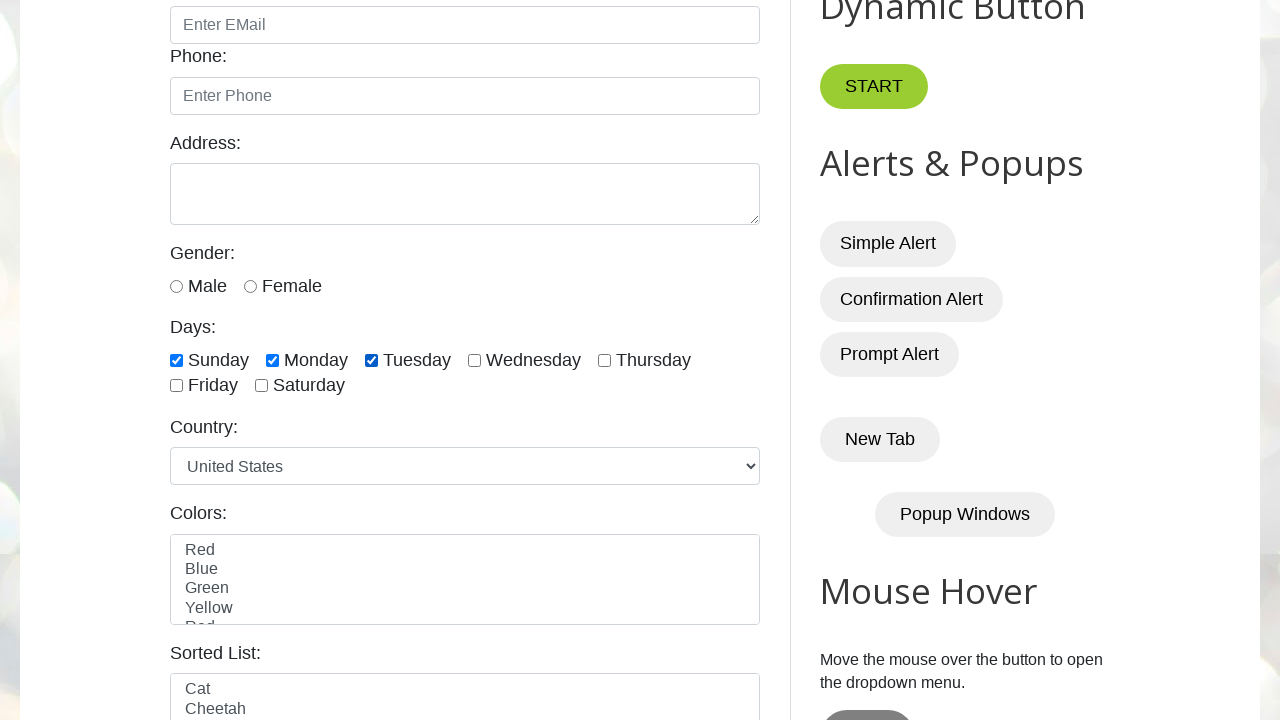

Selected checkbox 4 of the first 4 at (474, 360) on xpath=//input[@type='checkbox' and @class='form-check-input'] >> nth=3
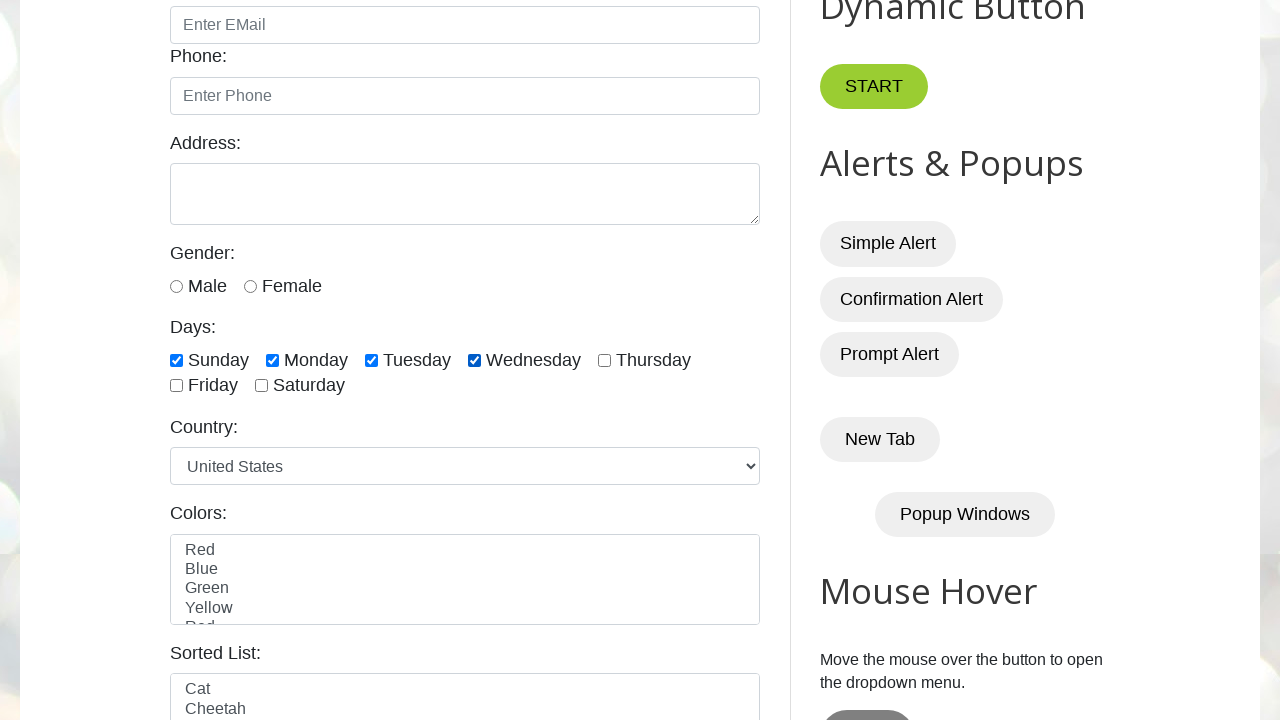

Unselected checkbox at index 0 at (176, 360) on xpath=//input[@type='checkbox' and @class='form-check-input'] >> nth=0
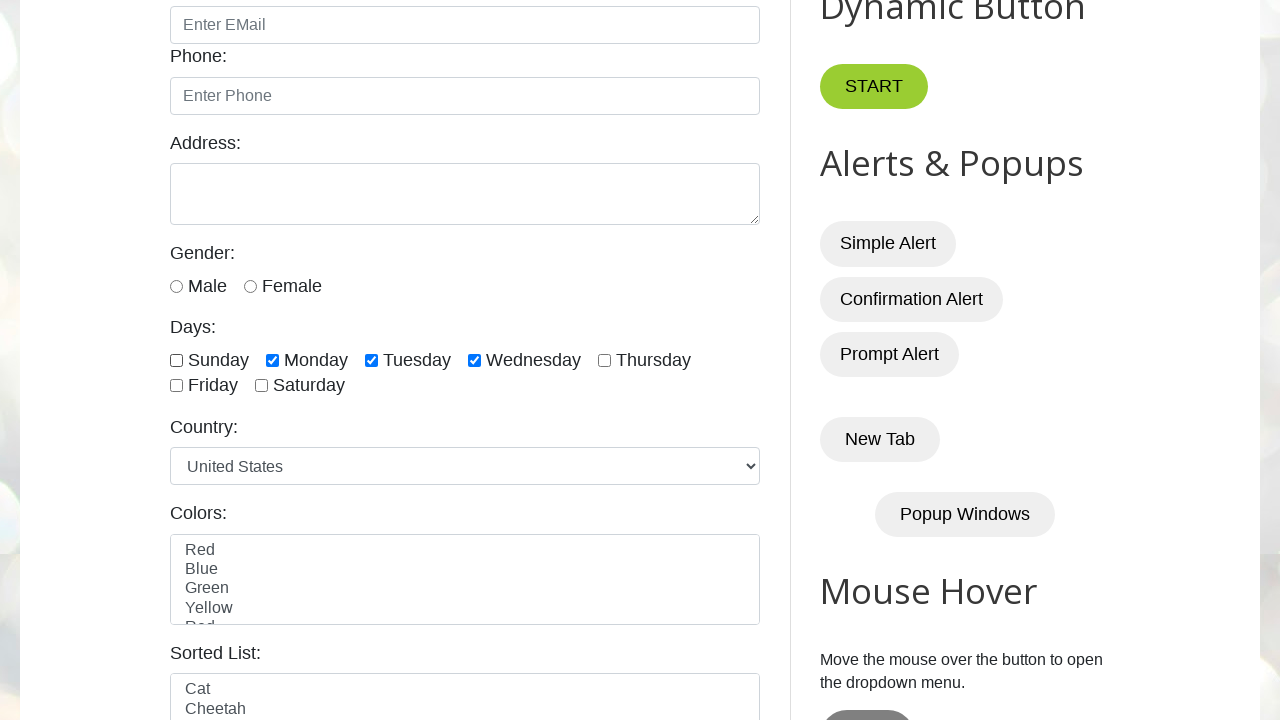

Unselected checkbox at index 1 at (272, 360) on xpath=//input[@type='checkbox' and @class='form-check-input'] >> nth=1
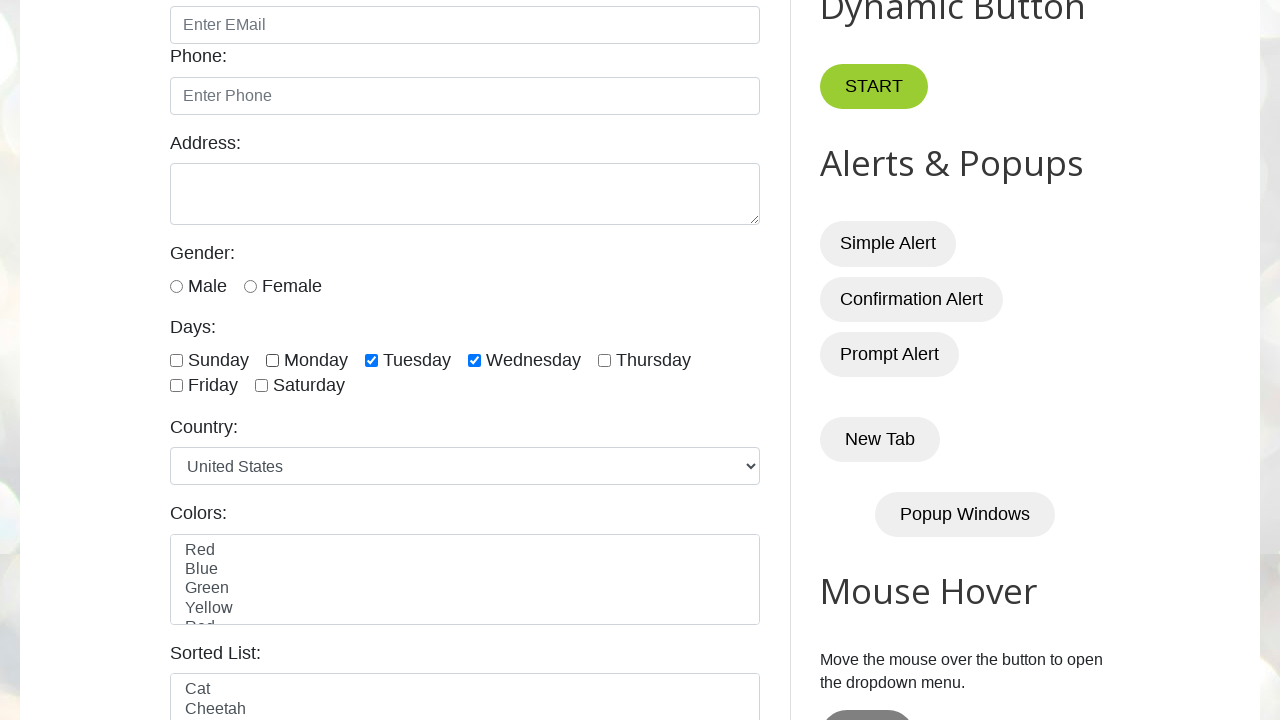

Unselected checkbox at index 2 at (372, 360) on xpath=//input[@type='checkbox' and @class='form-check-input'] >> nth=2
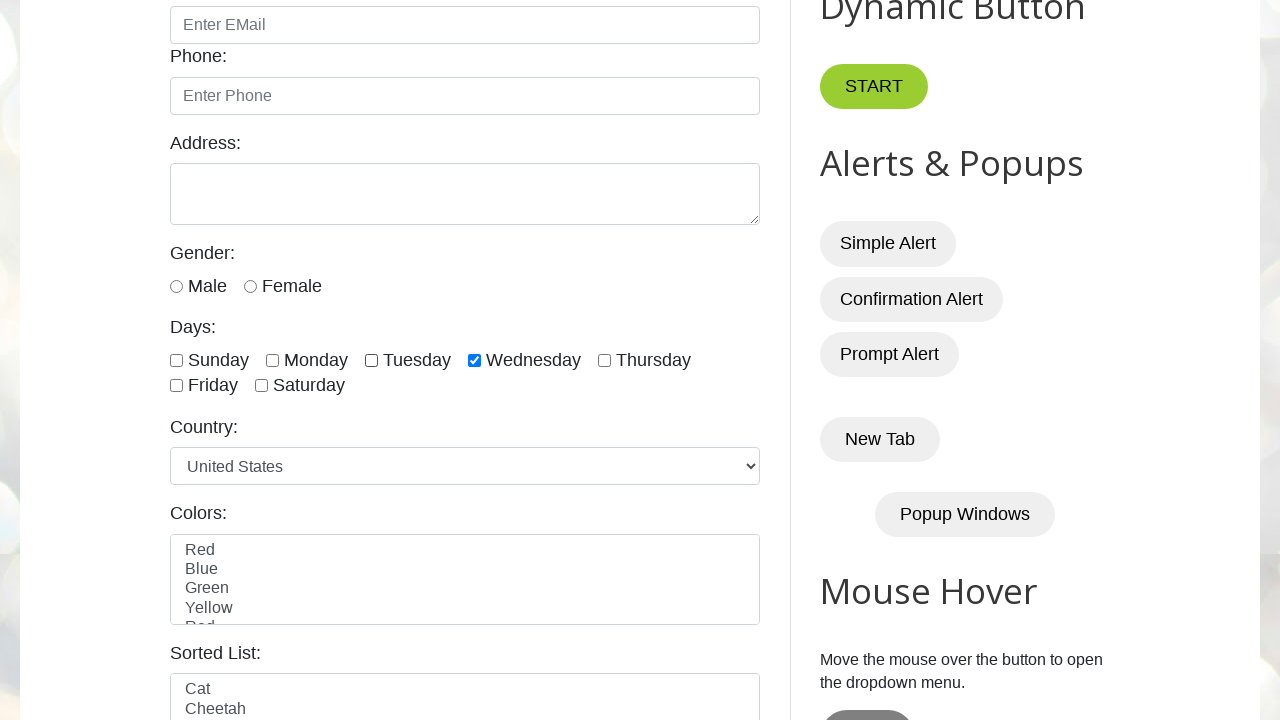

Unselected checkbox at index 3 at (474, 360) on xpath=//input[@type='checkbox' and @class='form-check-input'] >> nth=3
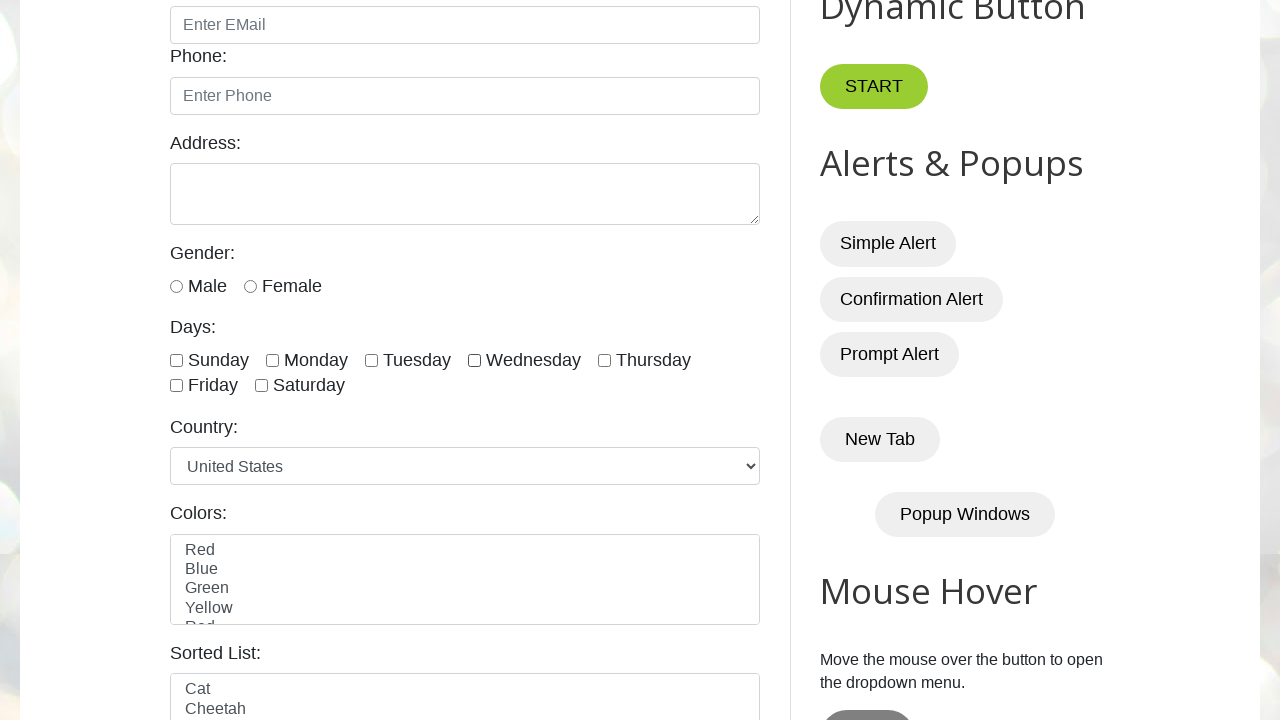

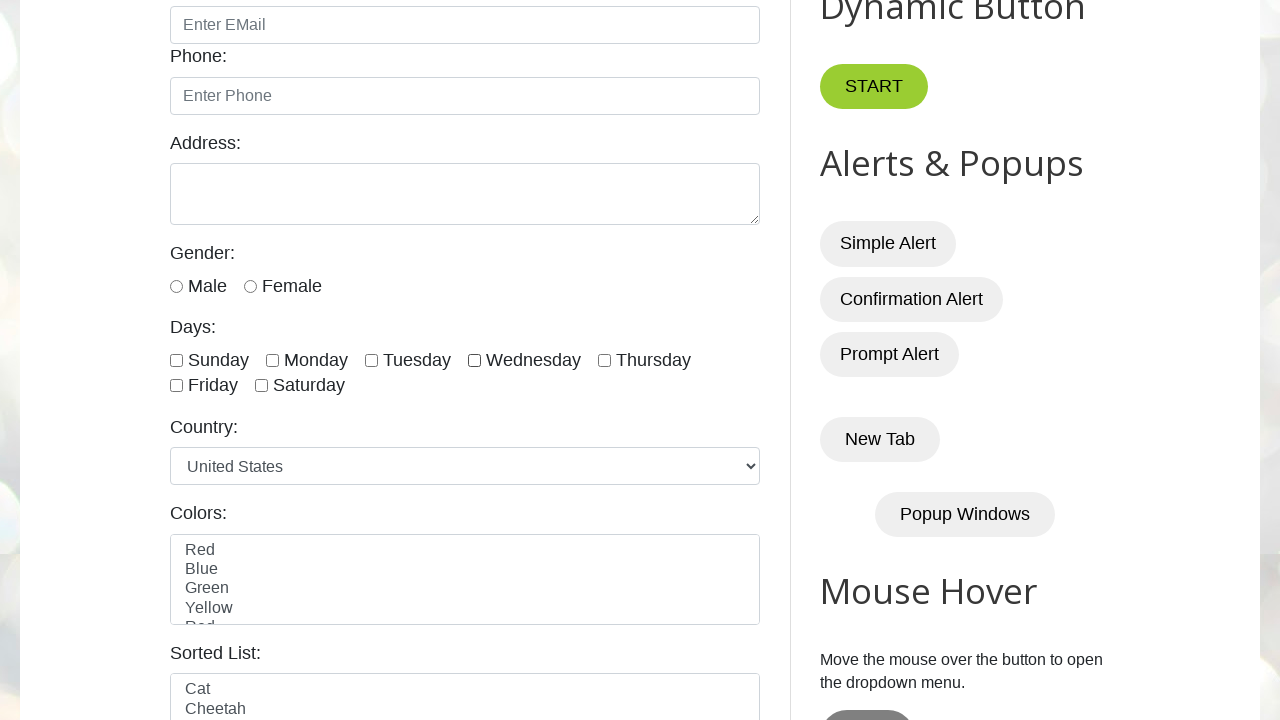